Tests that the currently applied filter is highlighted in the filter bar

Starting URL: https://demo.playwright.dev/todomvc

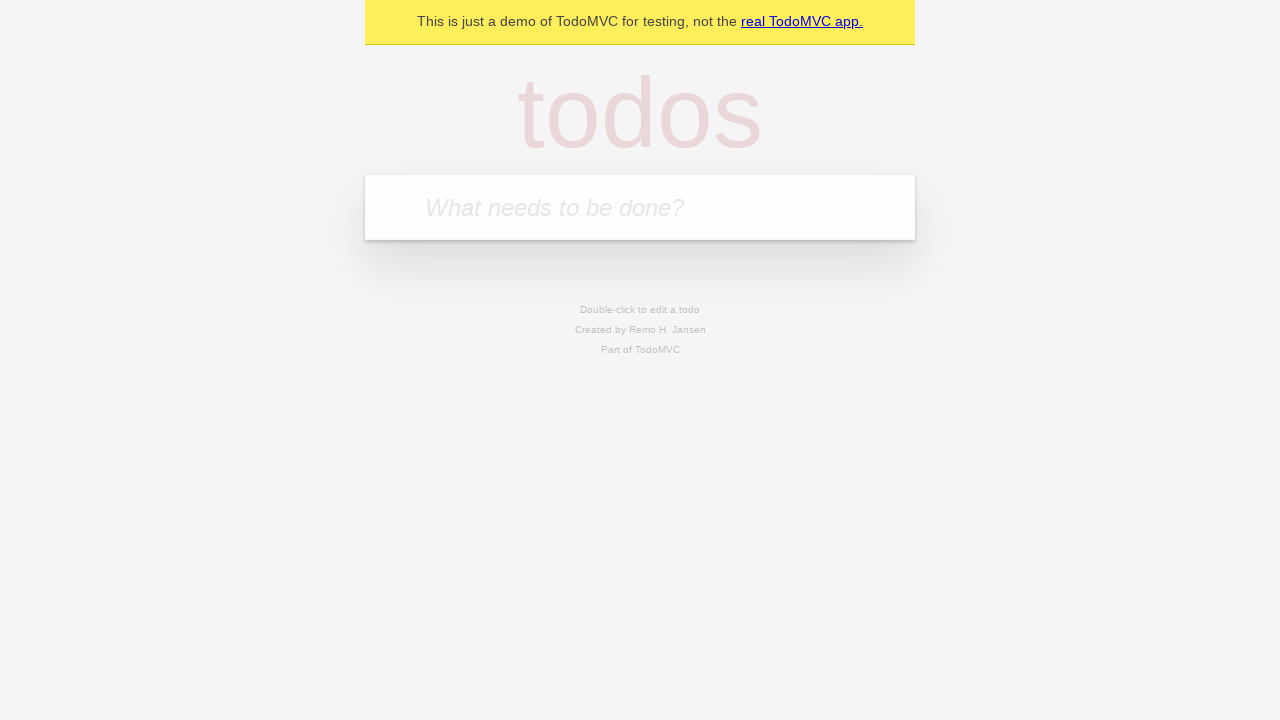

Filled new todo input with 'buy some cheese' on .new-todo
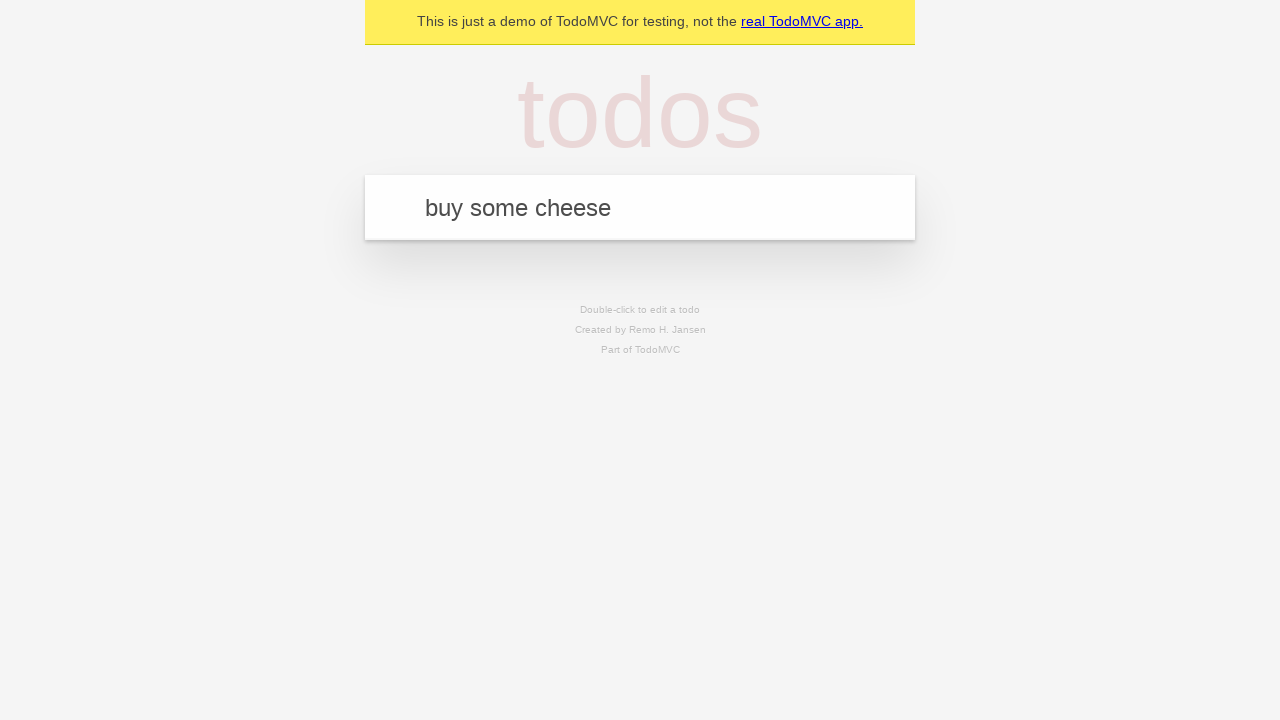

Pressed Enter to create first todo on .new-todo
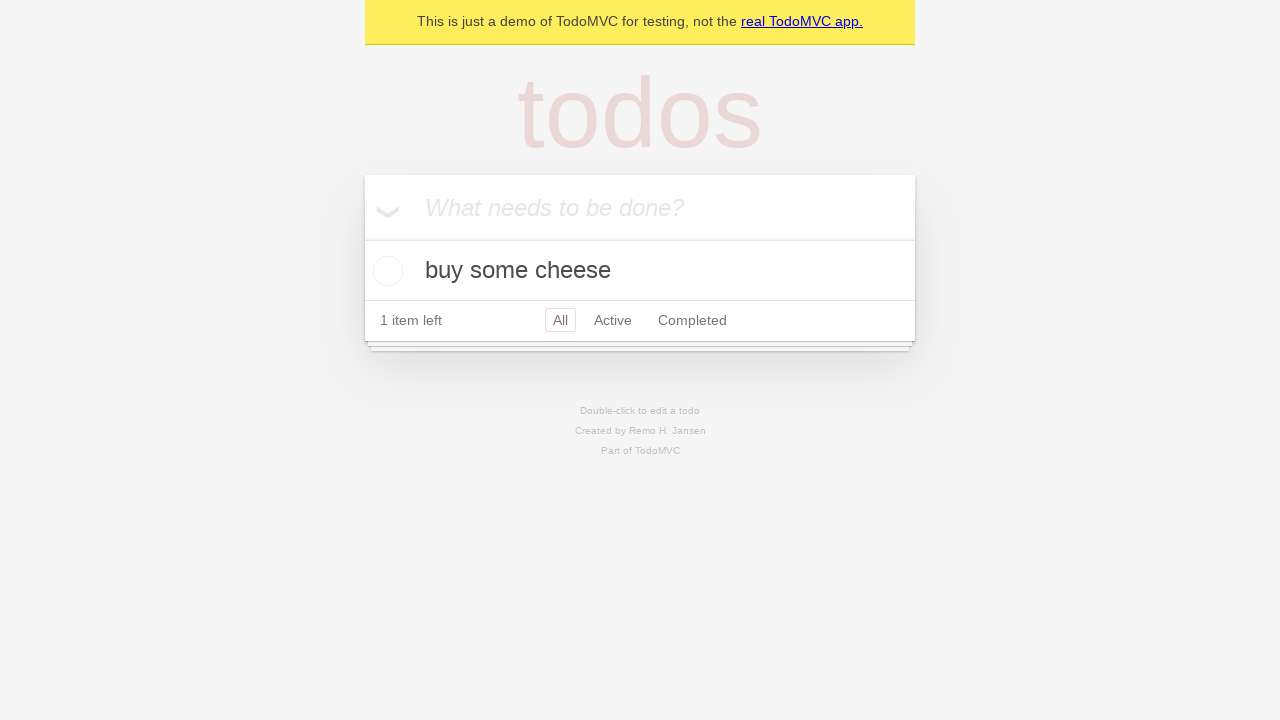

Filled new todo input with 'feed the cat' on .new-todo
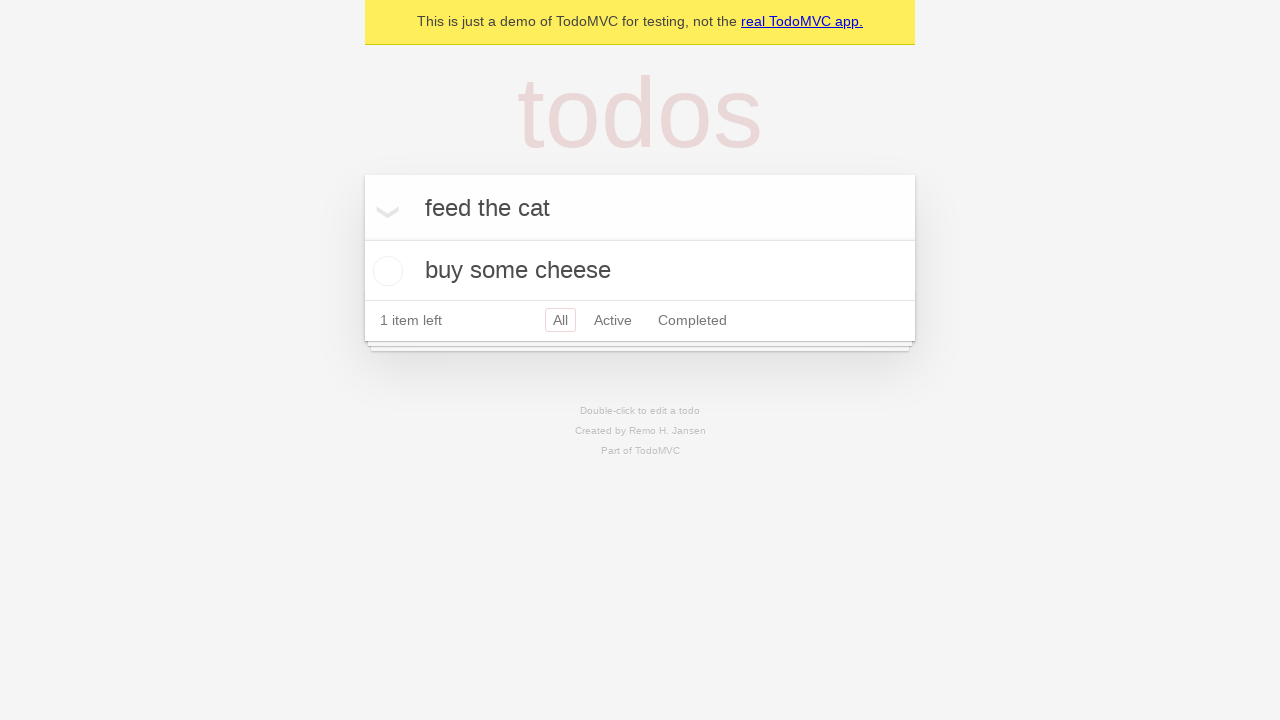

Pressed Enter to create second todo on .new-todo
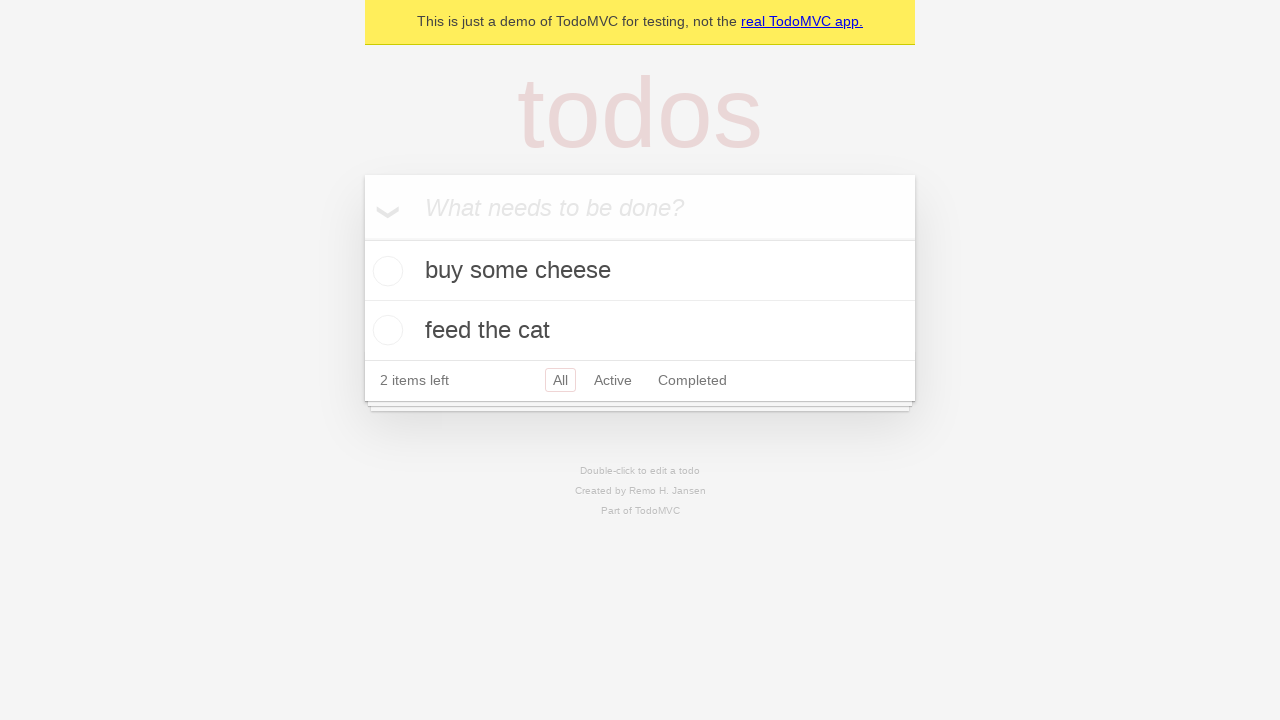

Filled new todo input with 'book a doctors appointment' on .new-todo
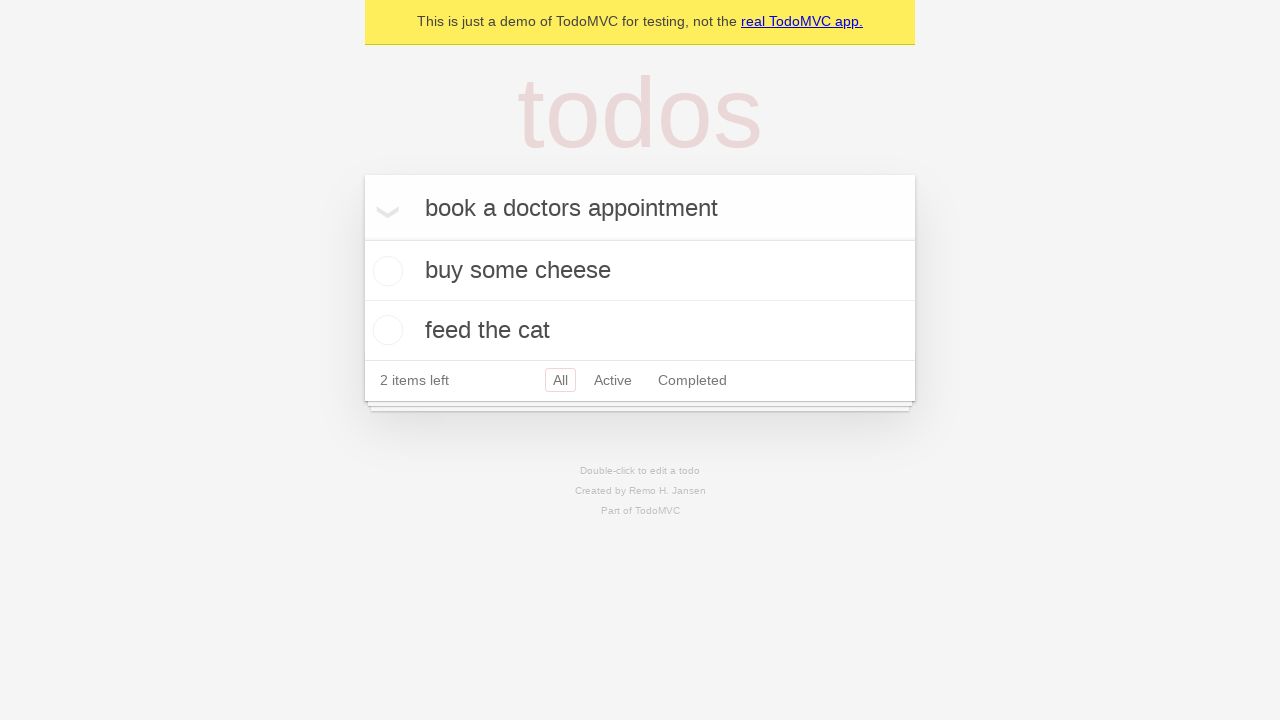

Pressed Enter to create third todo on .new-todo
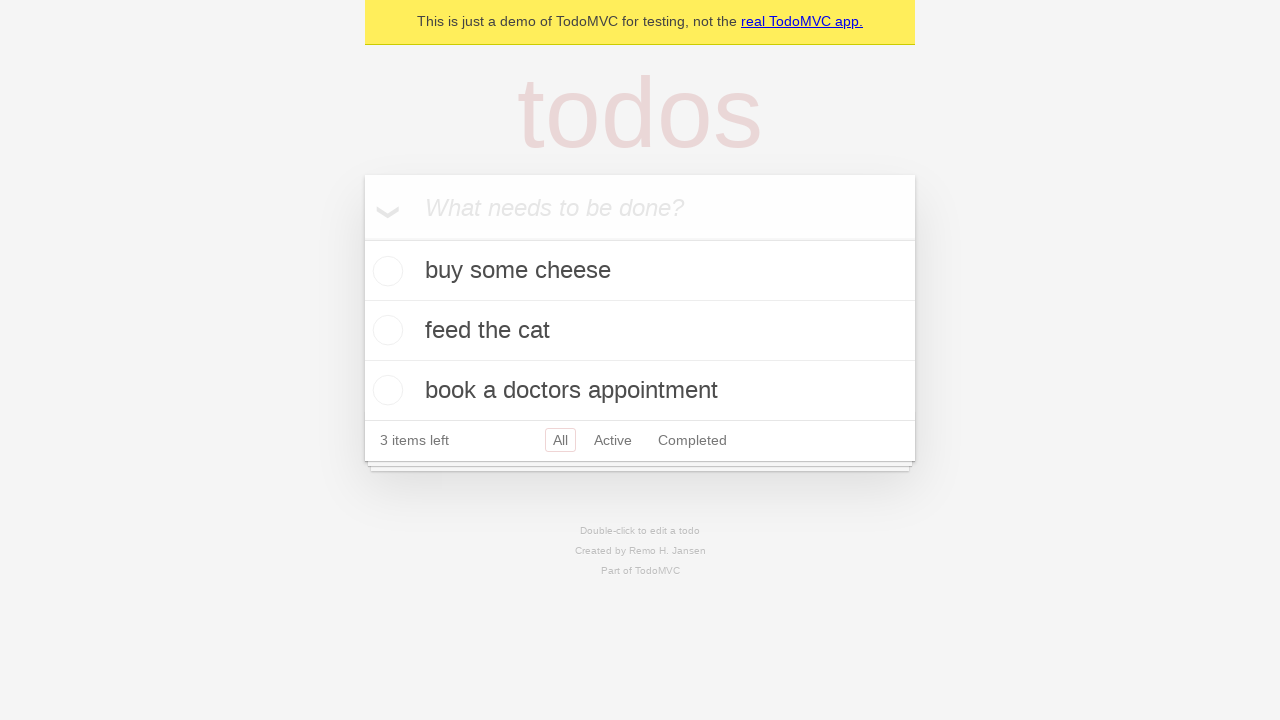

Clicked Active filter at (613, 440) on .filters >> text=Active
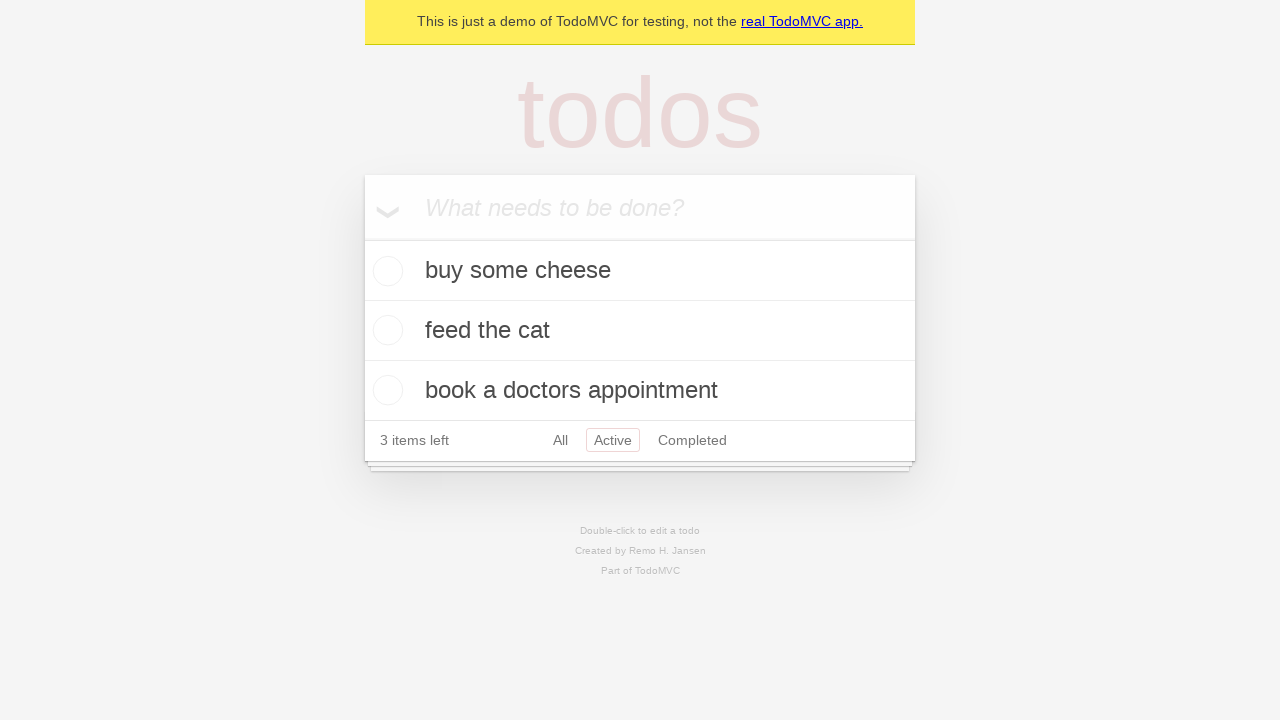

Clicked Completed filter at (692, 440) on .filters >> text=Completed
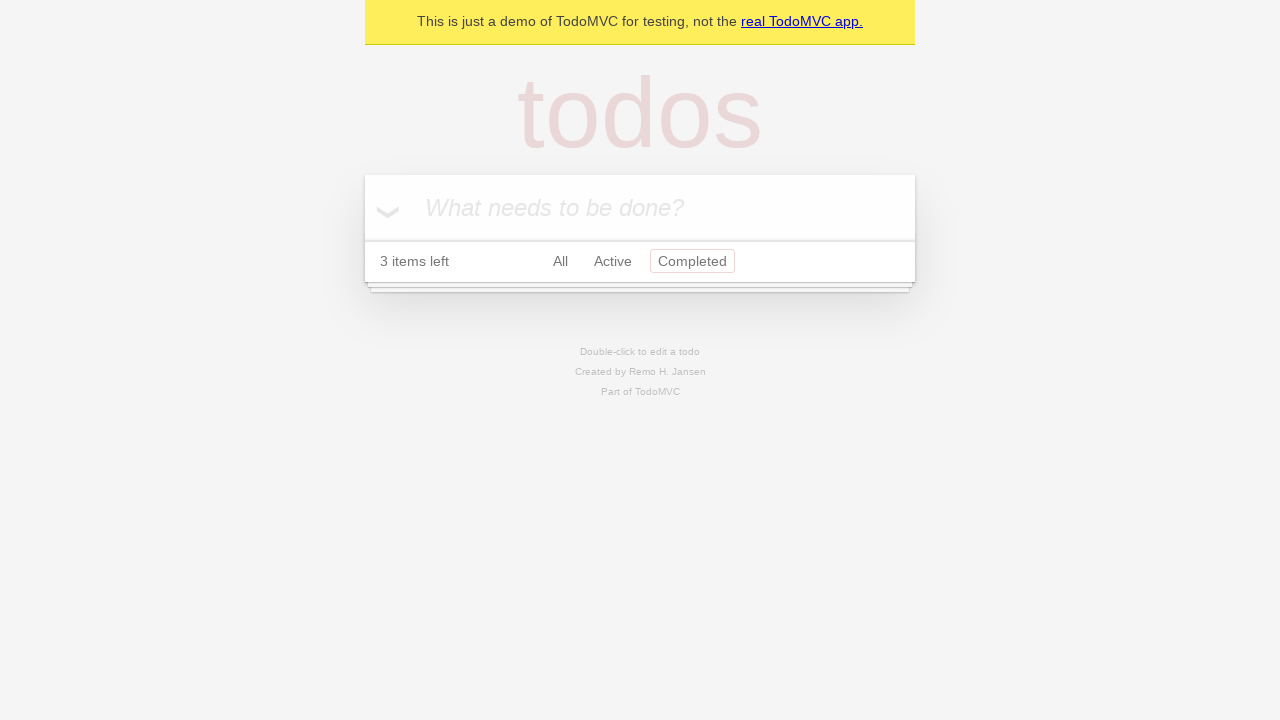

Completed filter is now highlighted as the currently applied filter
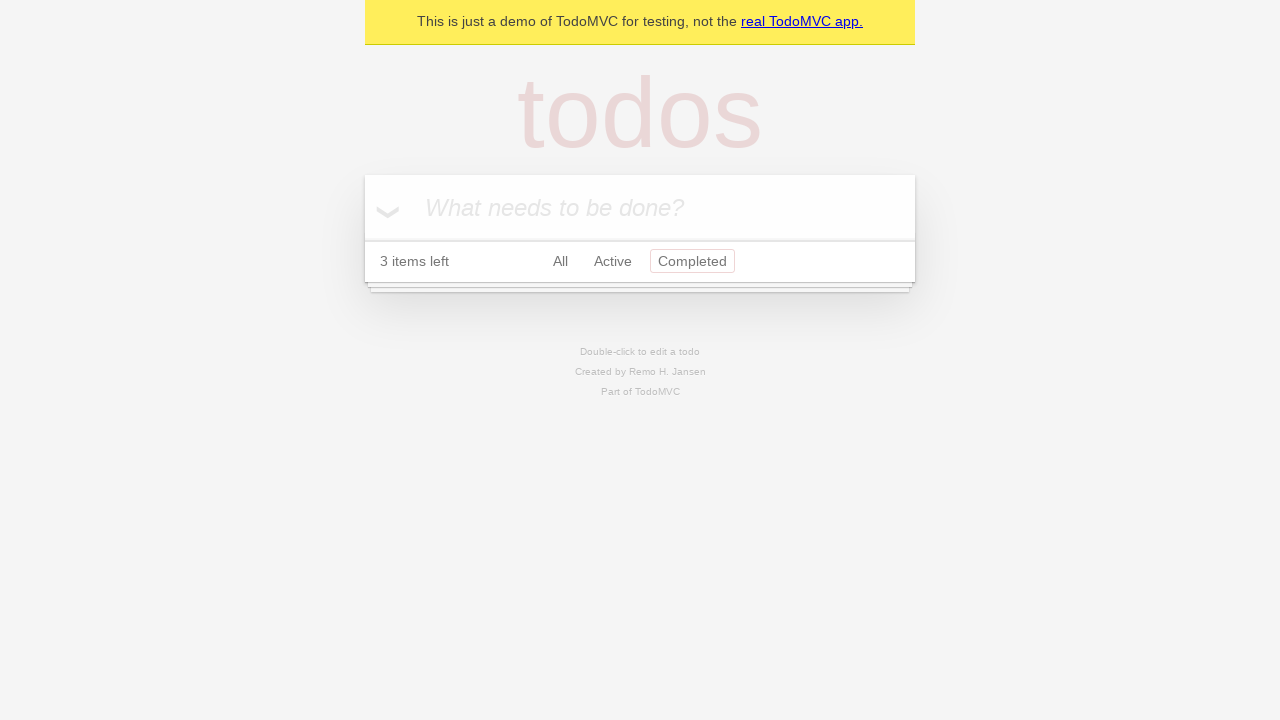

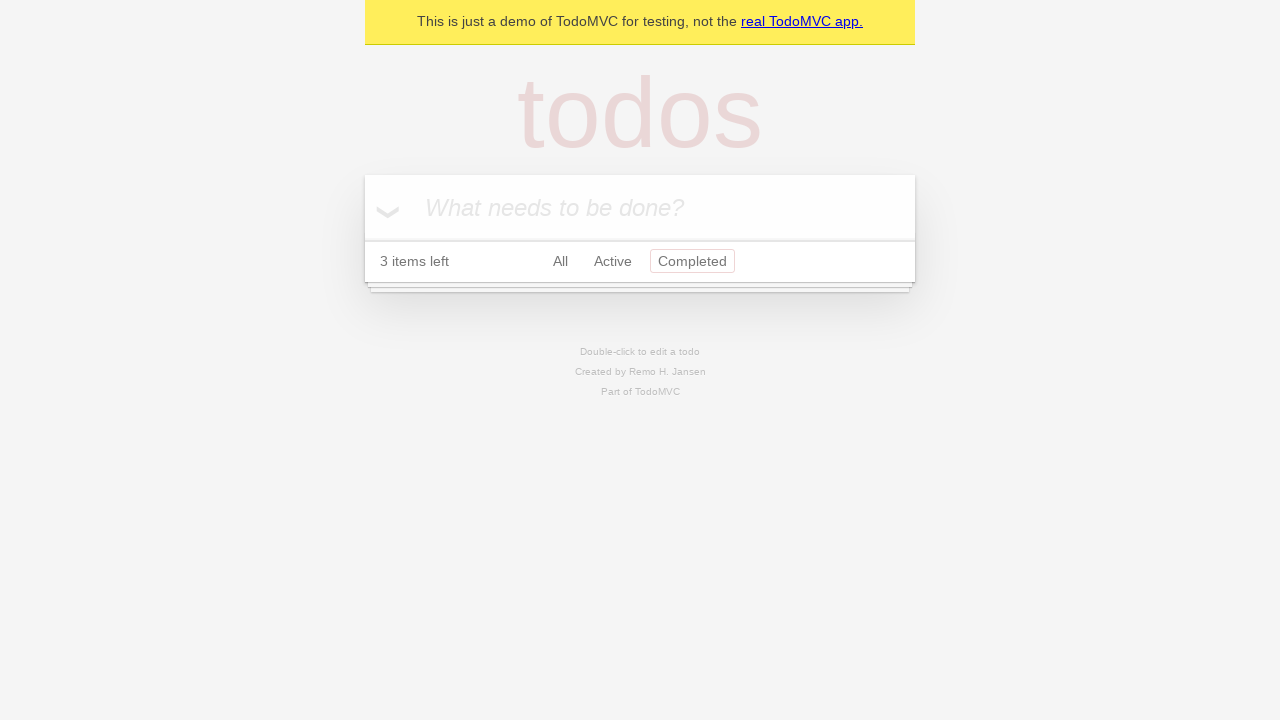